Tests the text box form on DemoQA by filling in name, email, current address, and permanent address fields, then verifies the submitted data displays correctly.

Starting URL: https://demoqa.com

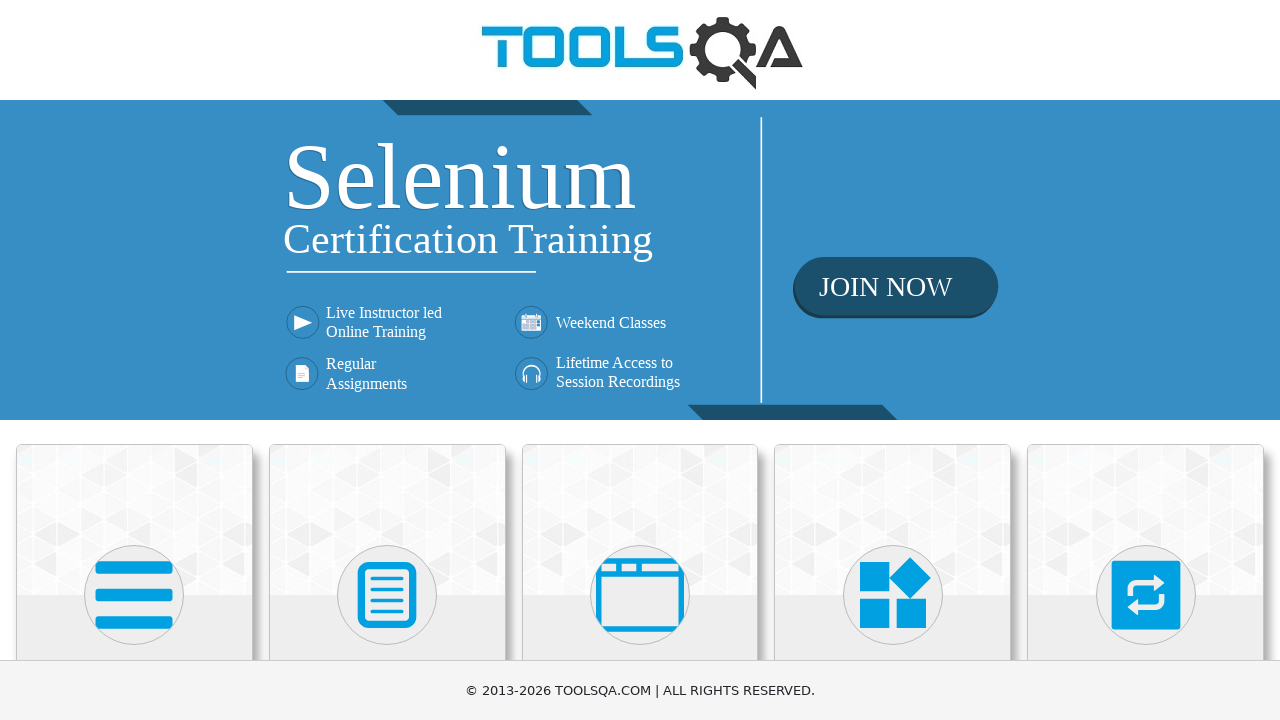

Clicked on Elements card at (134, 520) on div.card:has-text('Elements')
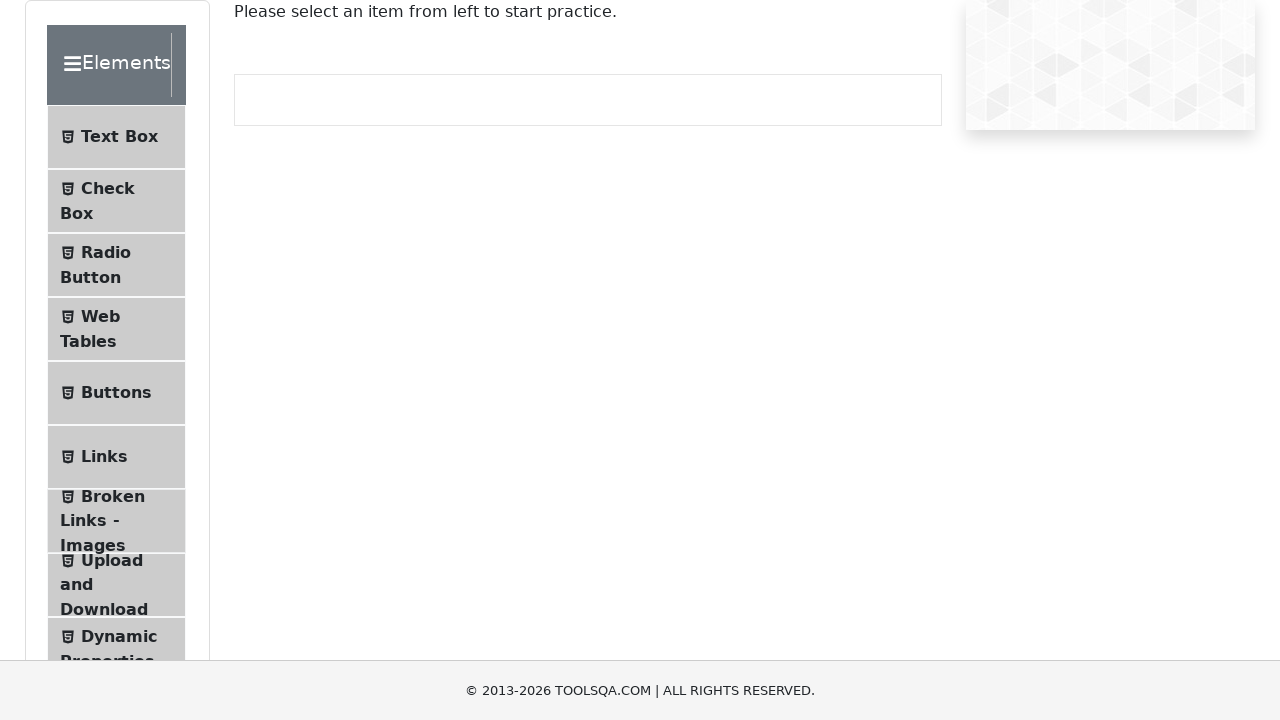

Clicked on Text Box menu item at (119, 137) on span:has-text('Text Box')
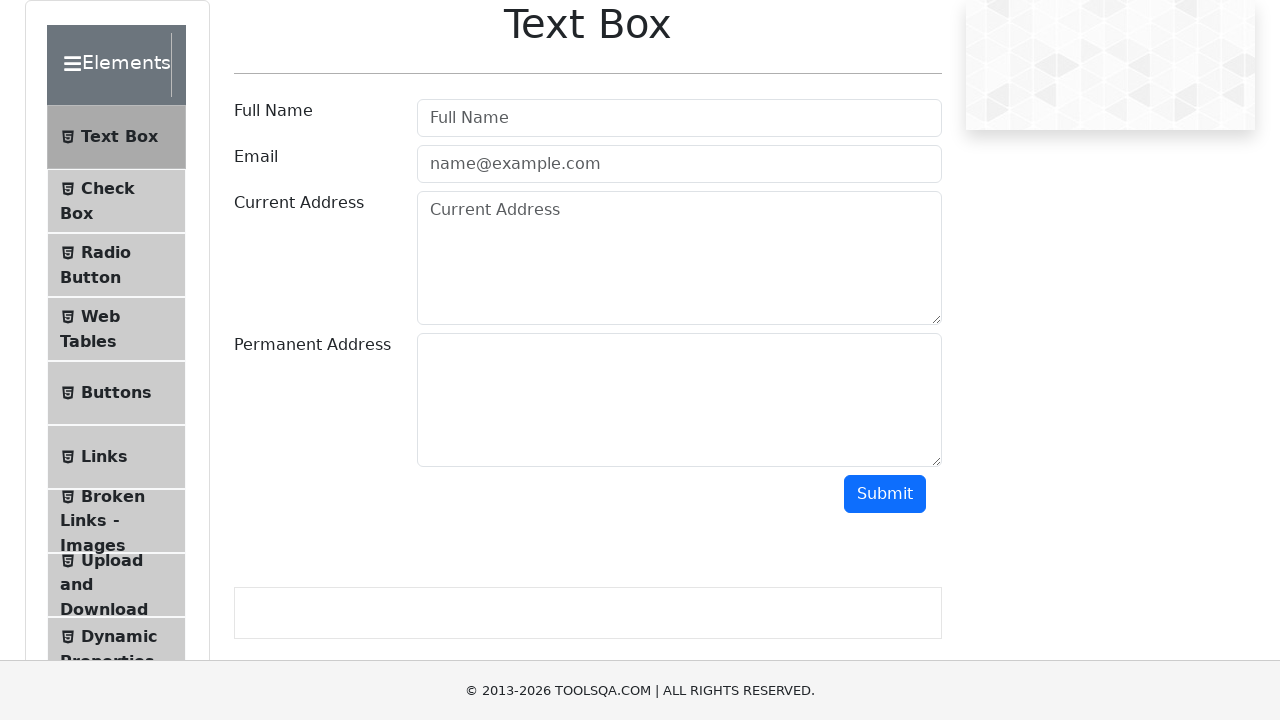

Filled in full name field with 'Michael Johnson' on #userName
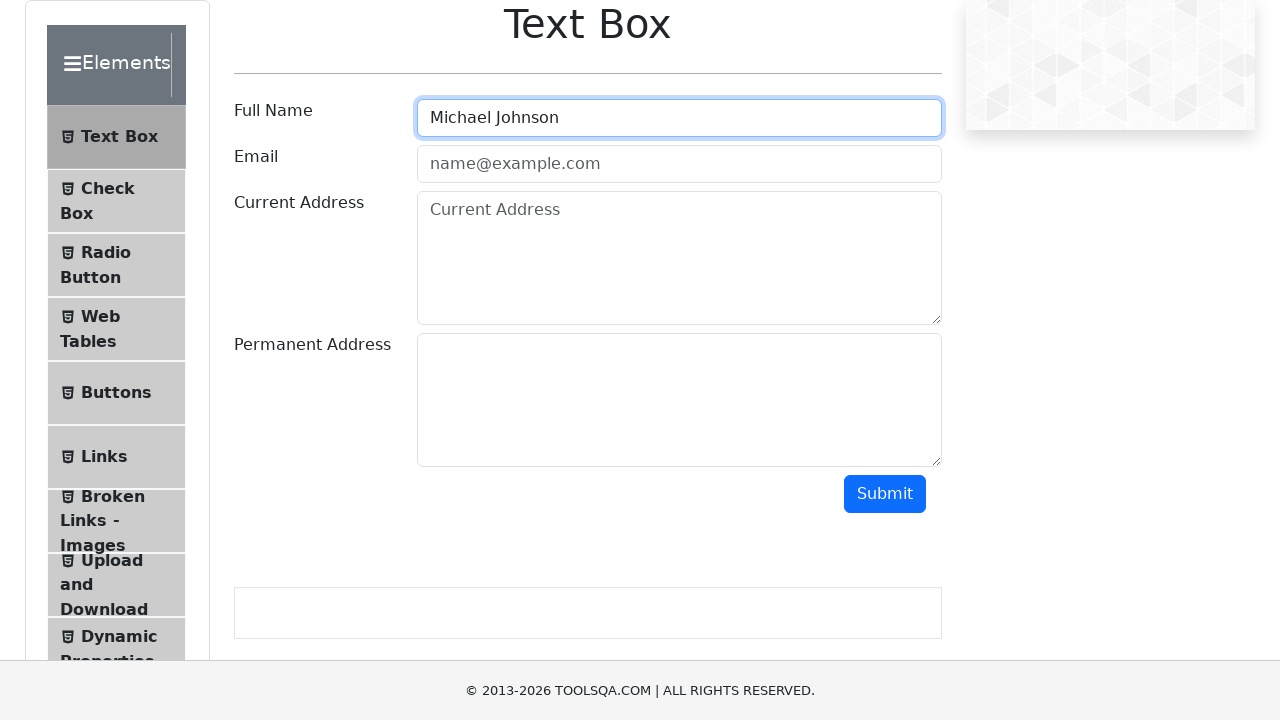

Filled in email field with 'michael.johnson@testmail.com' on #userEmail
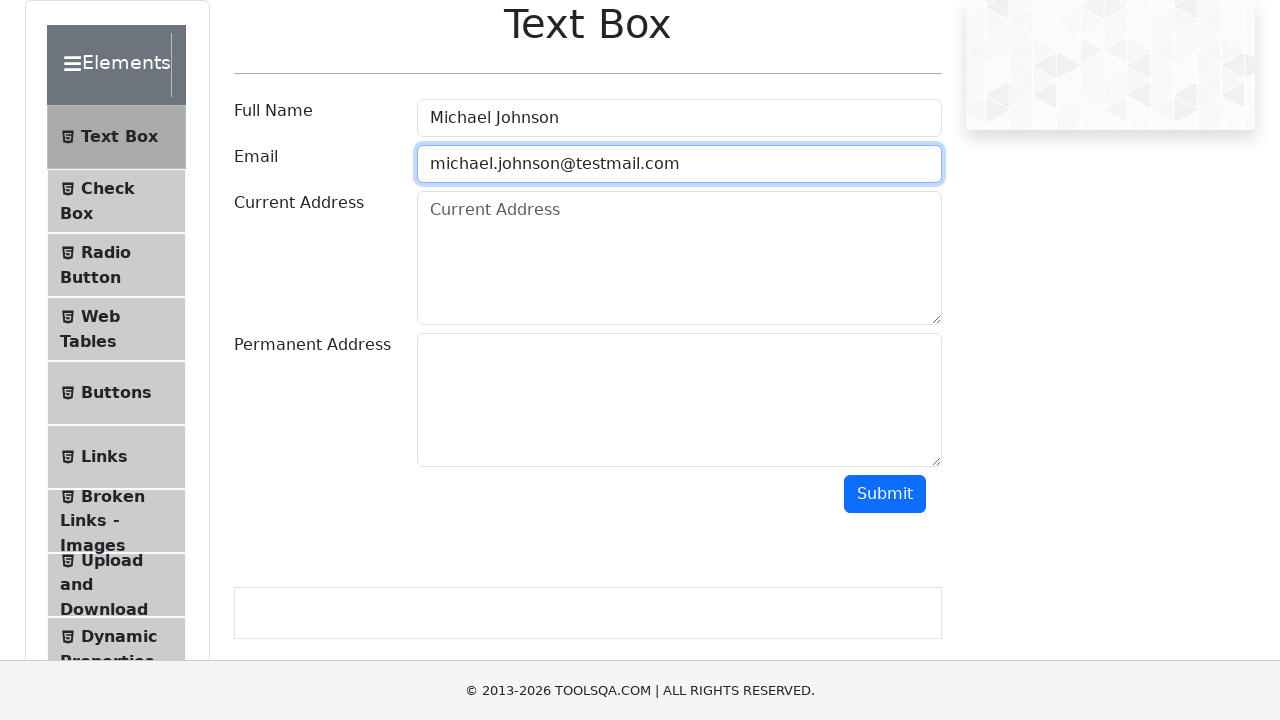

Filled in current address field with '123 Test Street, Sample City, ST 12345' on #currentAddress
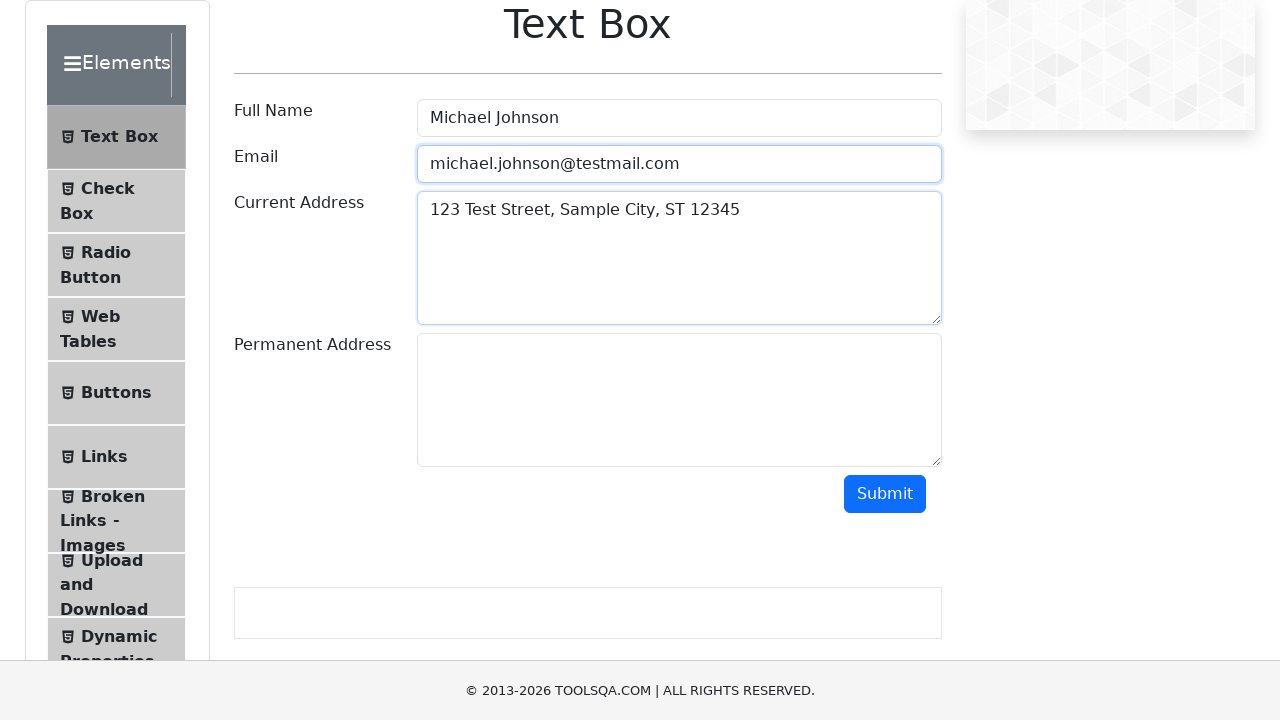

Filled in permanent address field with '123 Test Street, Sample City, ST 12345' on #permanentAddress
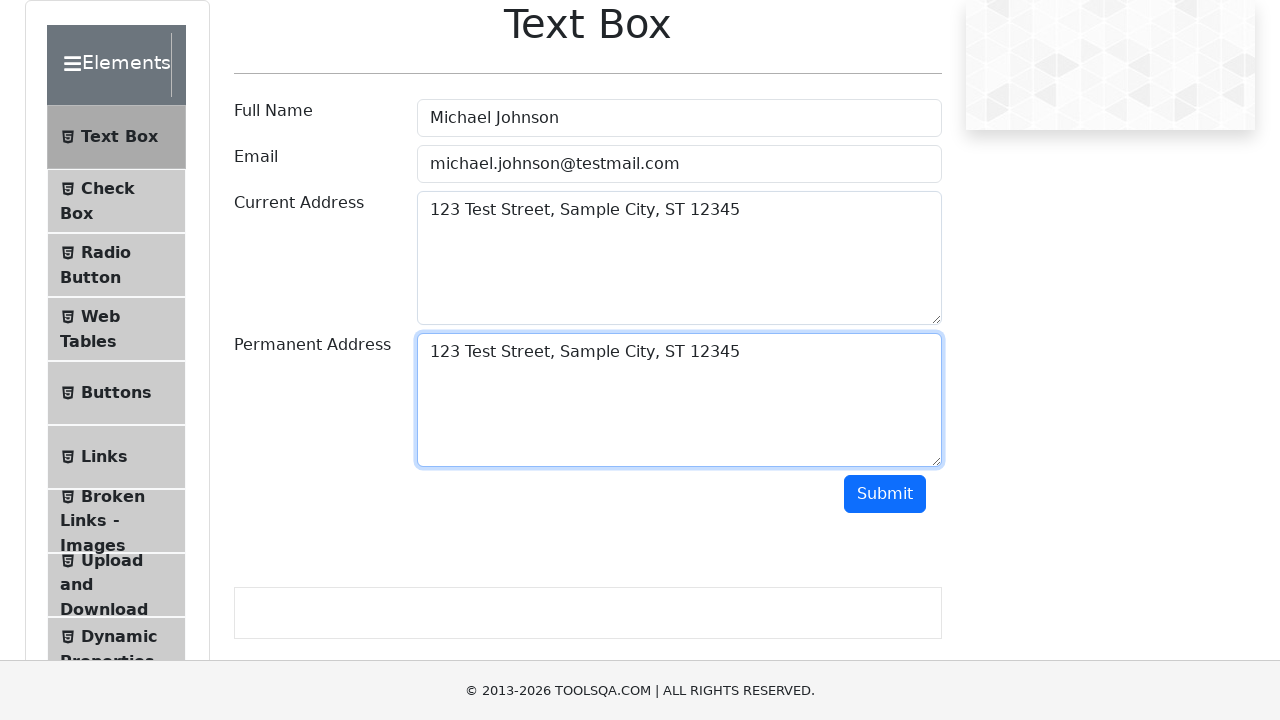

Clicked submit button to submit text box form at (885, 494) on #submit
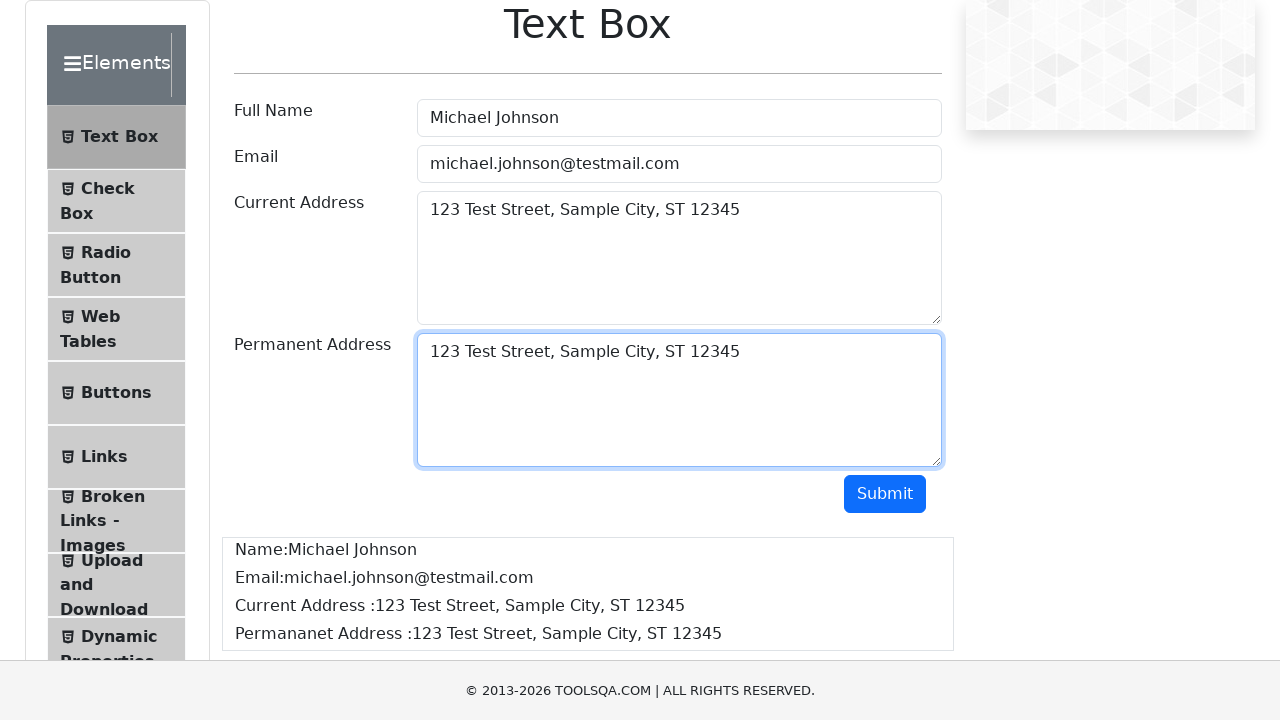

Waited for output section to appear
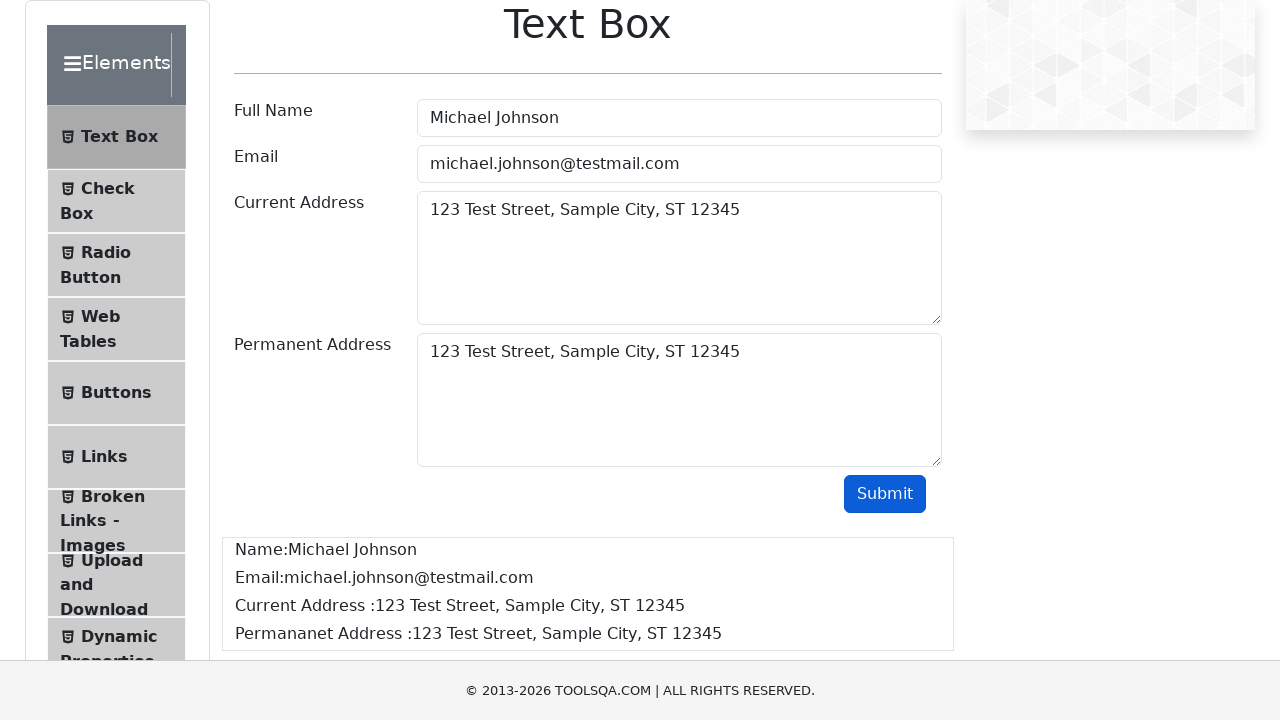

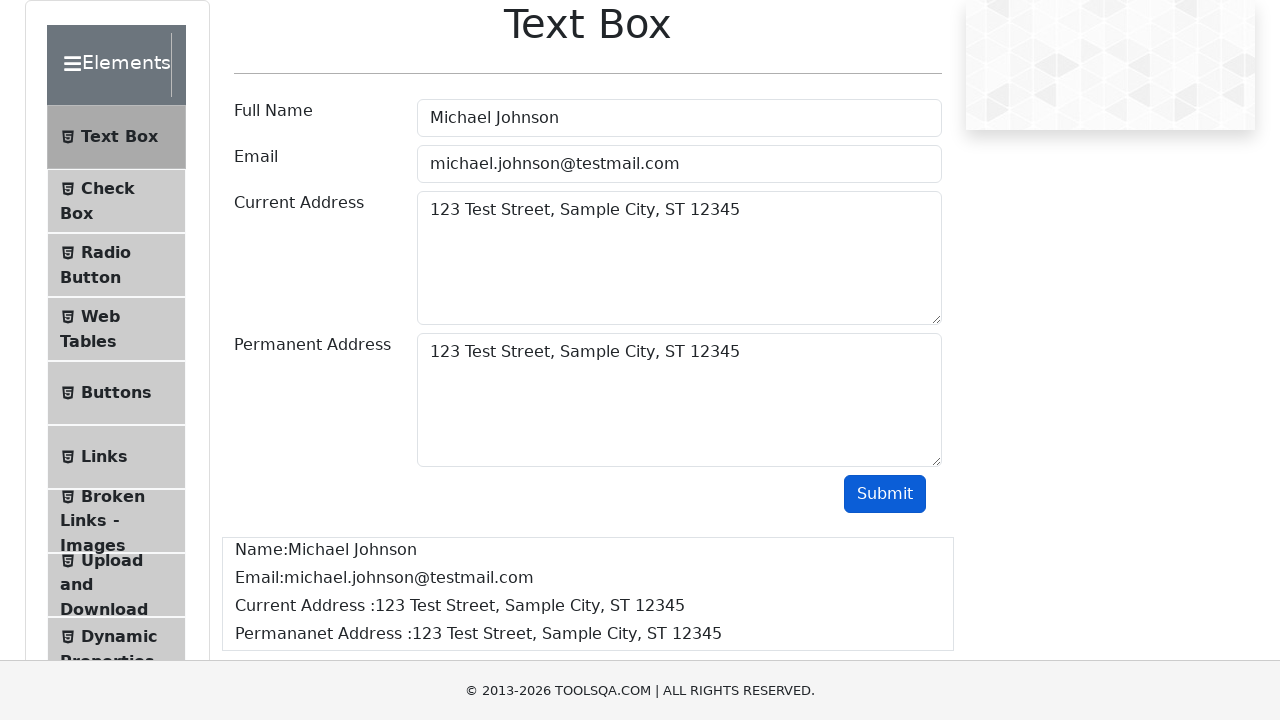